Tests dynamic controls functionality by checking a checkbox, removing it, and enabling a button on a practice testing website.

Starting URL: https://practice.expandtesting.com/

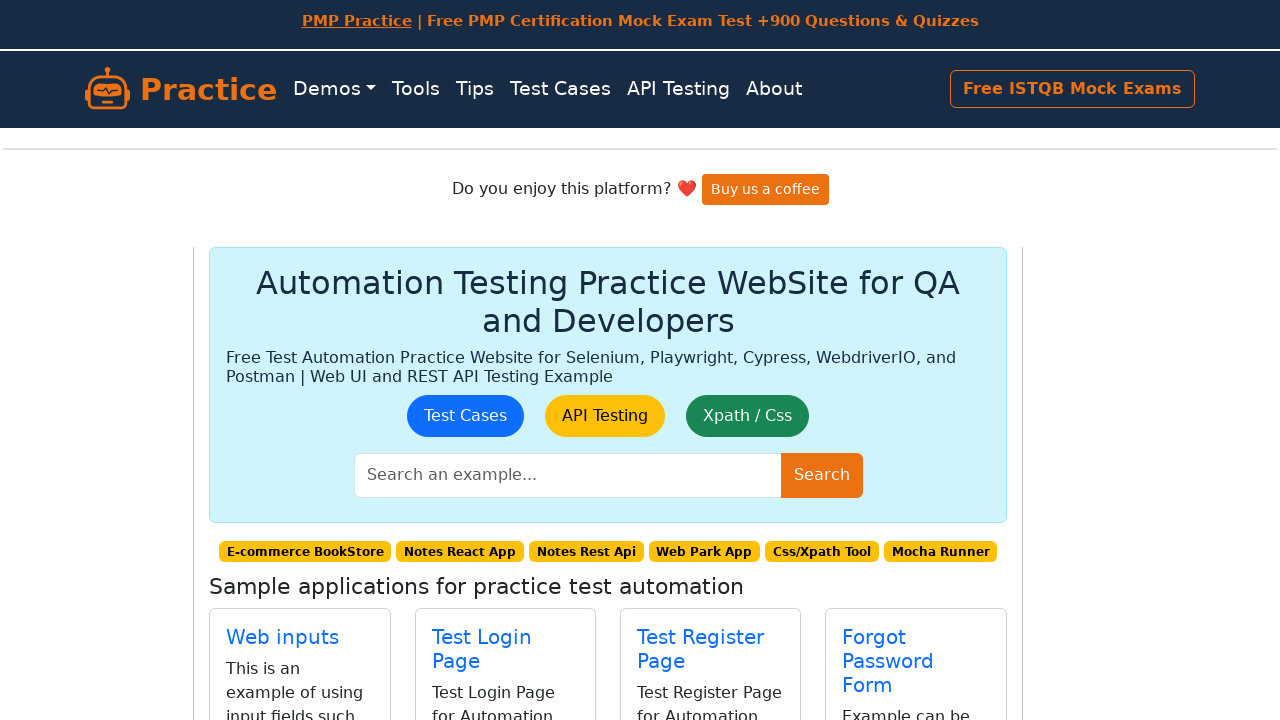

Clicked on Dynamic Controls link at (476, 388) on internal:role=link[name="Dynamic Controls"i]
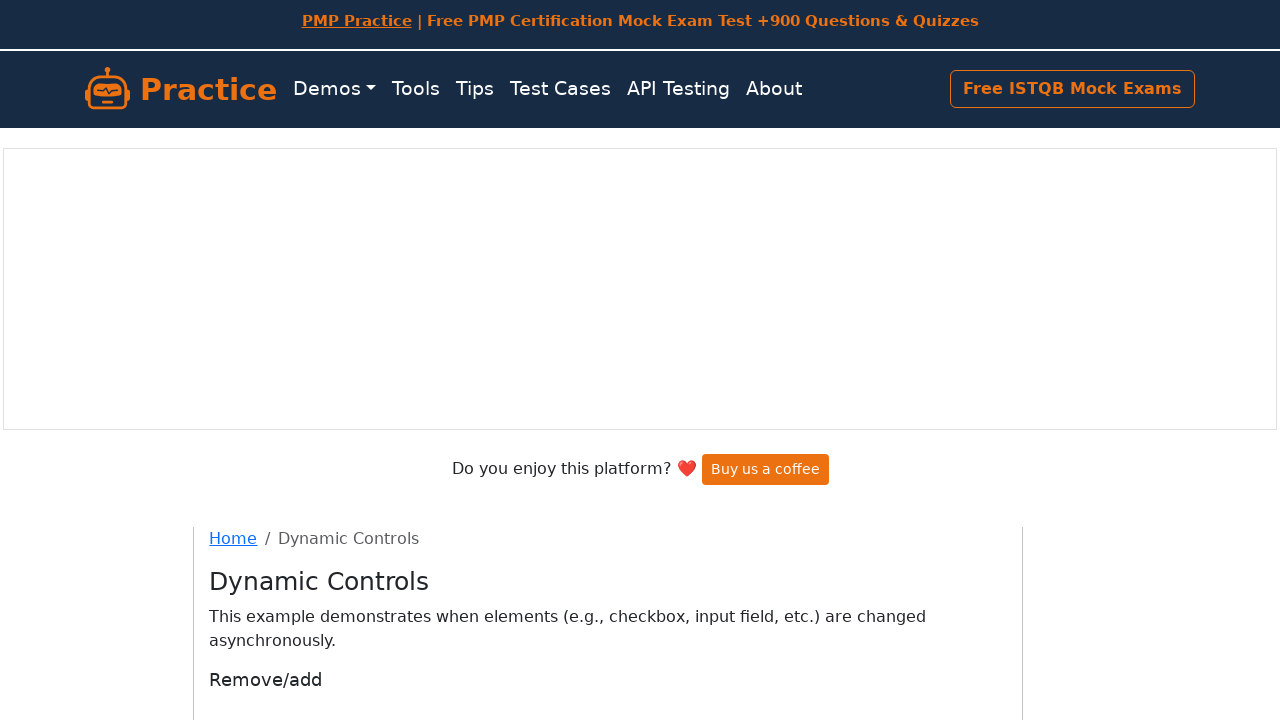

Checked the checkbox at (216, 401) on internal:role=checkbox
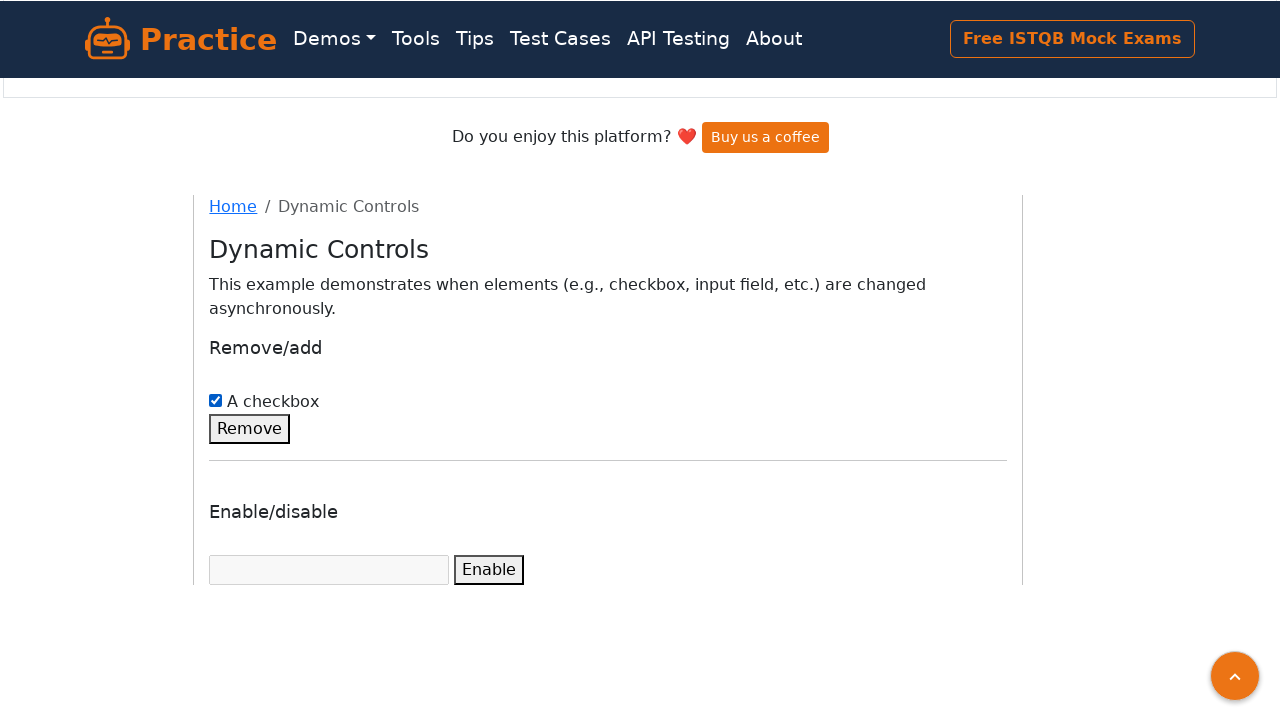

Clicked Remove button to remove the checkbox at (250, 429) on internal:role=button[name="Remove"i]
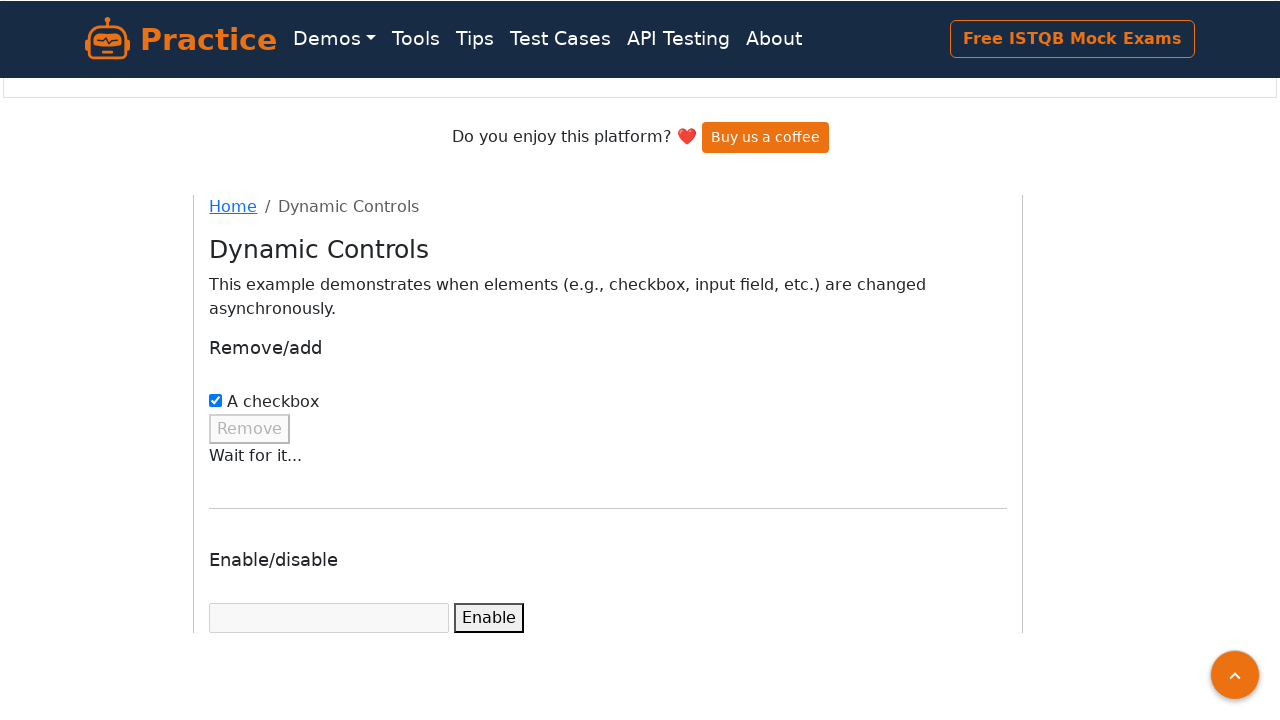

Clicked Enable button to enable the input field at (489, 618) on internal:role=button[name="Enable"i]
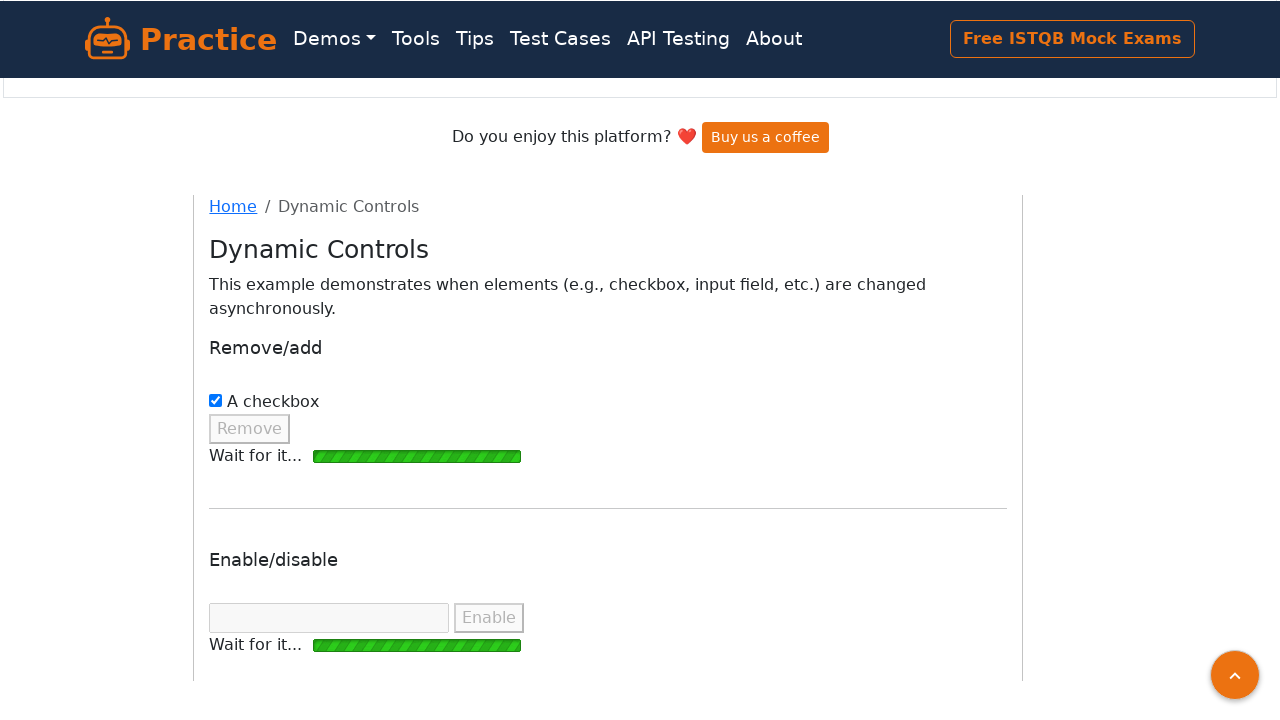

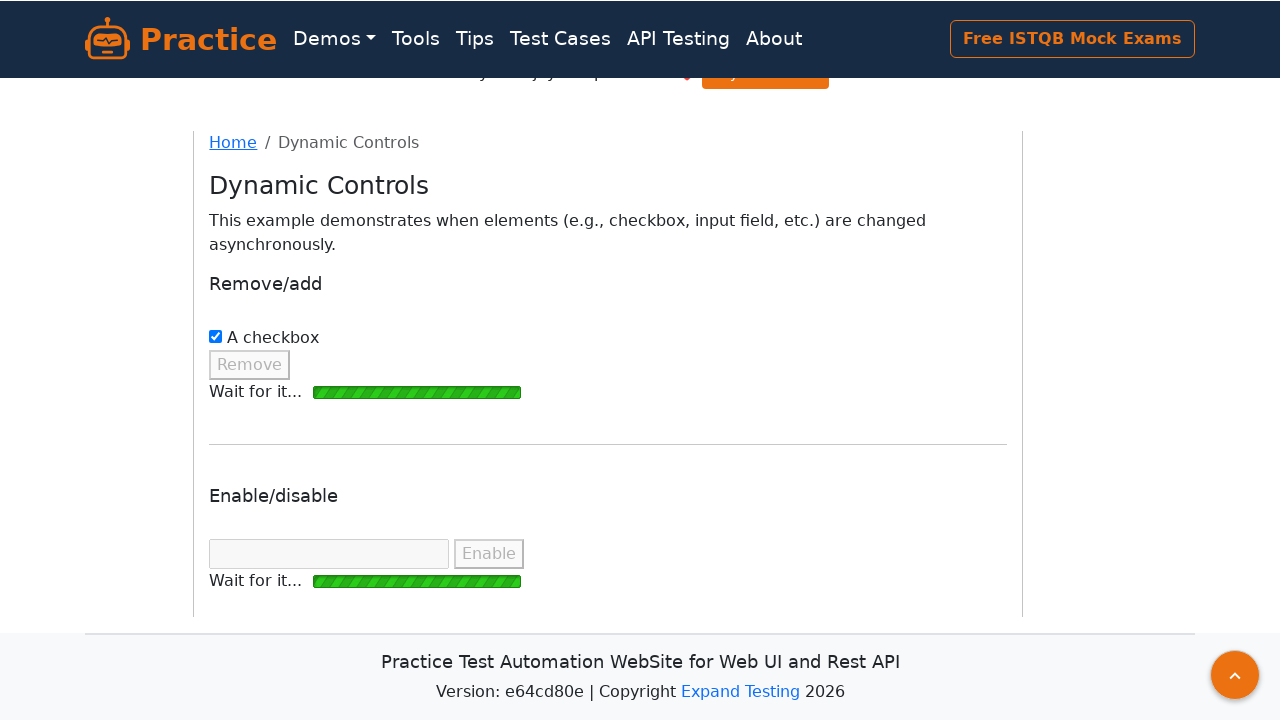